Tests selecting a monitor (Apple monitor 24) from the Monitors category, adding it to cart, and then deleting it.

Starting URL: https://www.demoblaze.com/

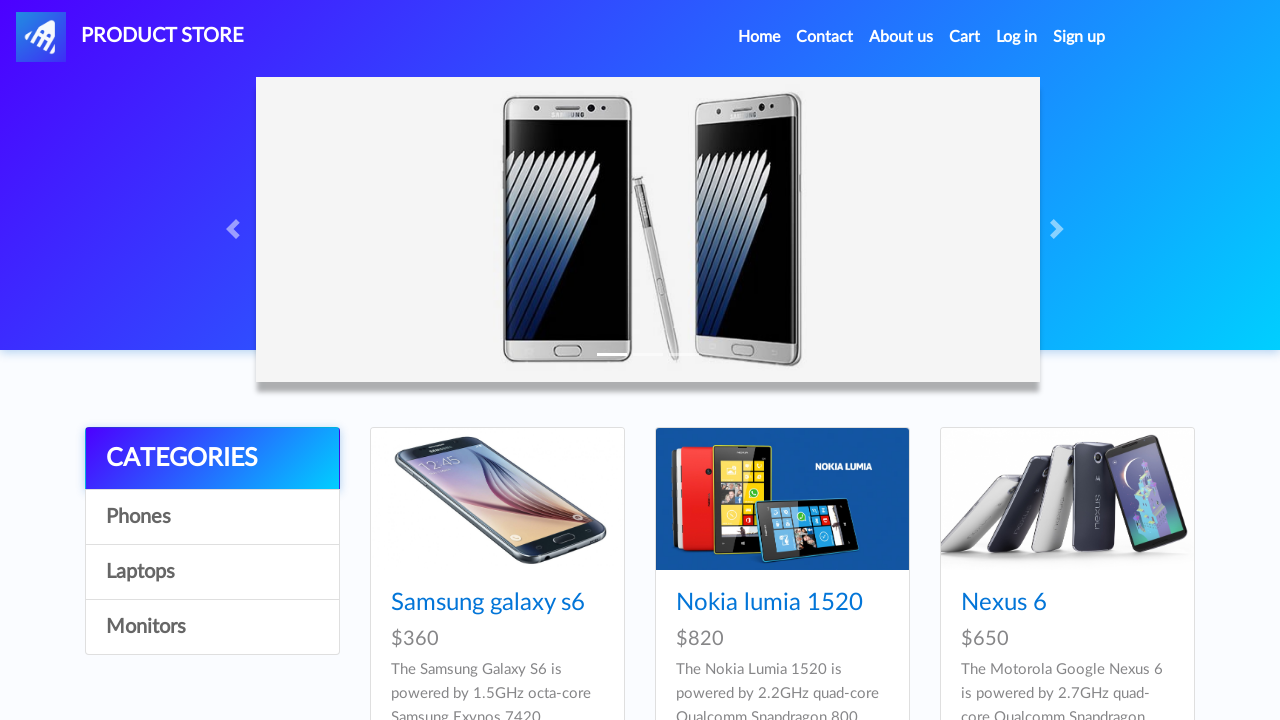

Clicked on Monitors category at (212, 627) on text=Monitors
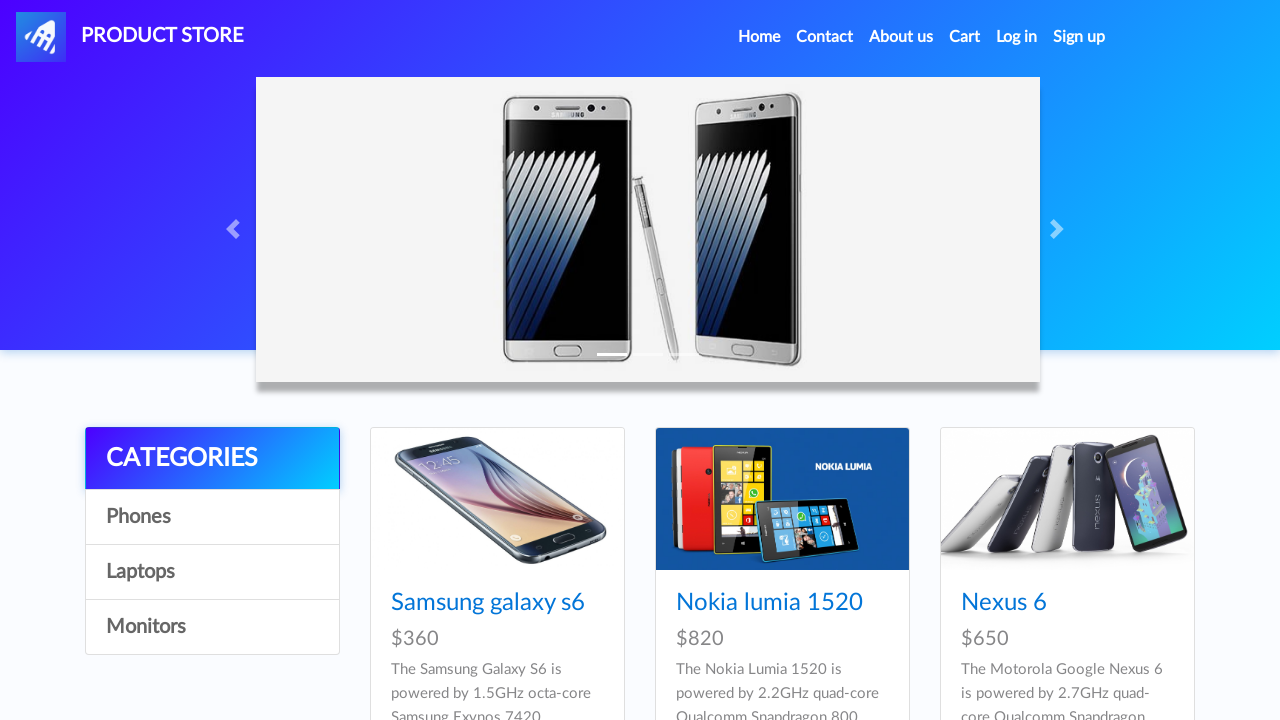

Waited 2 seconds for category to load
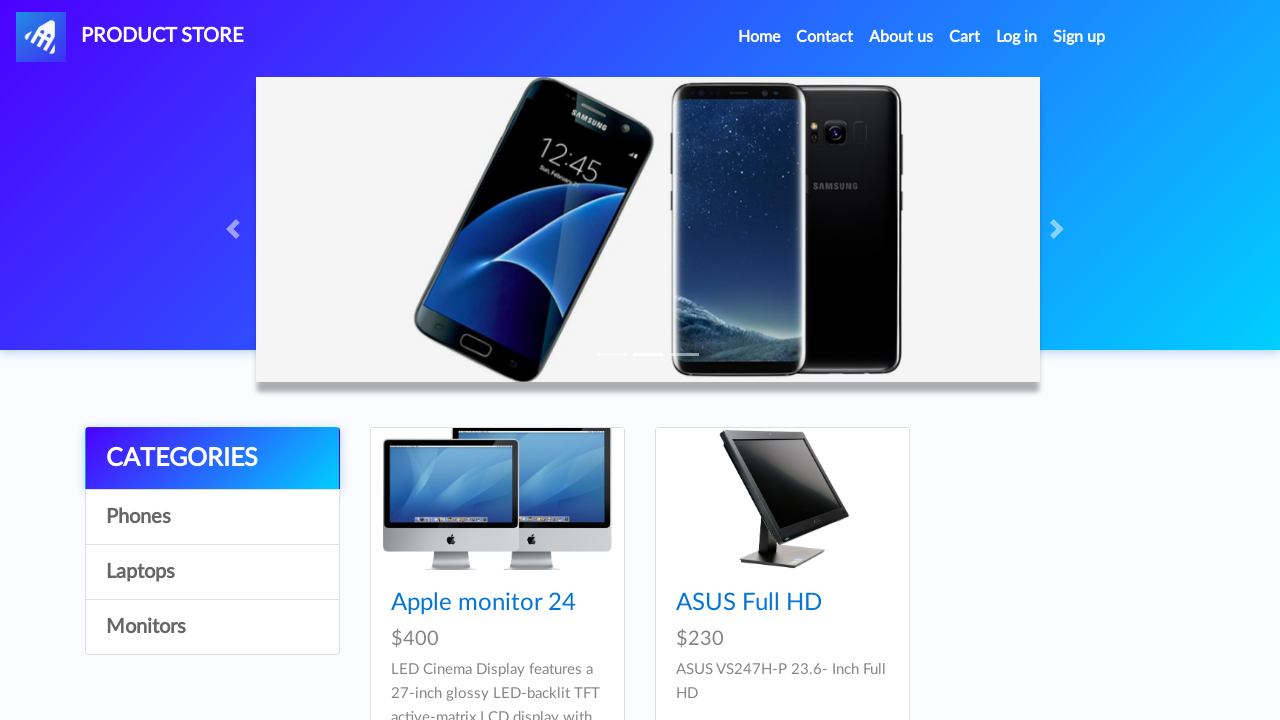

Clicked on Apple monitor 24 product link at (484, 603) on a.hrefch:has-text('Apple monitor 24')
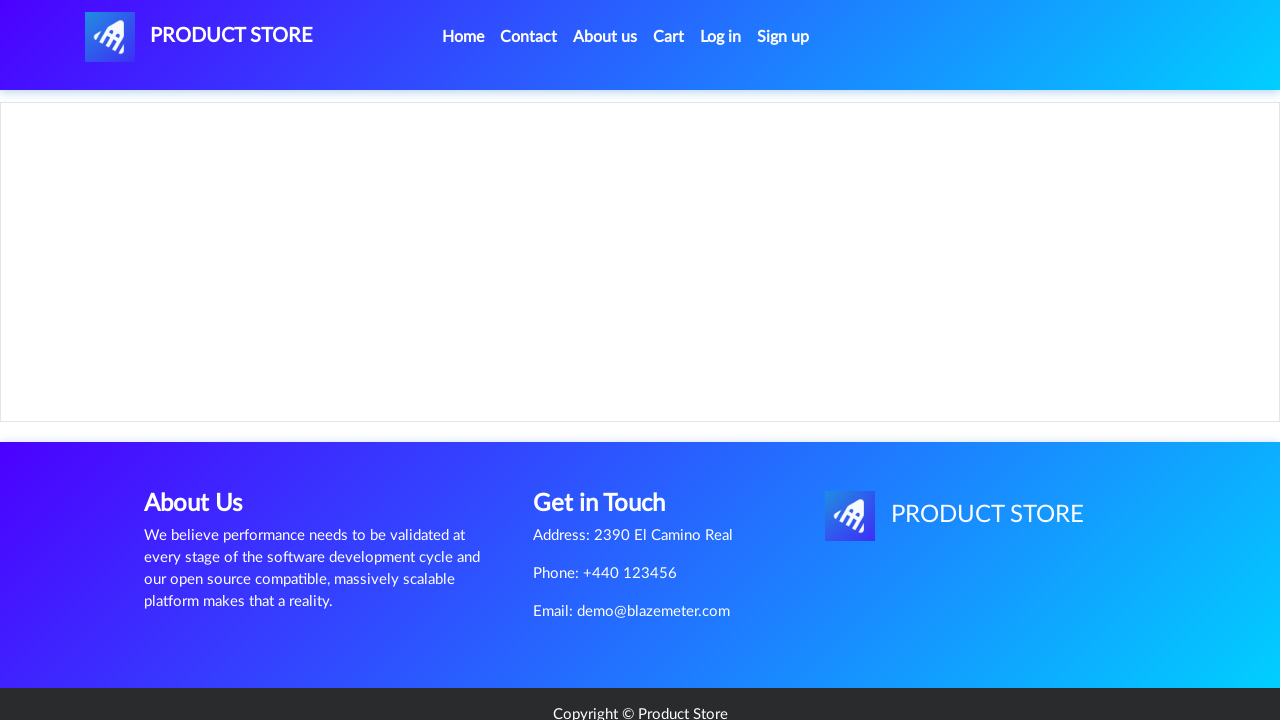

Product page loaded and Apple monitor 24 title verified
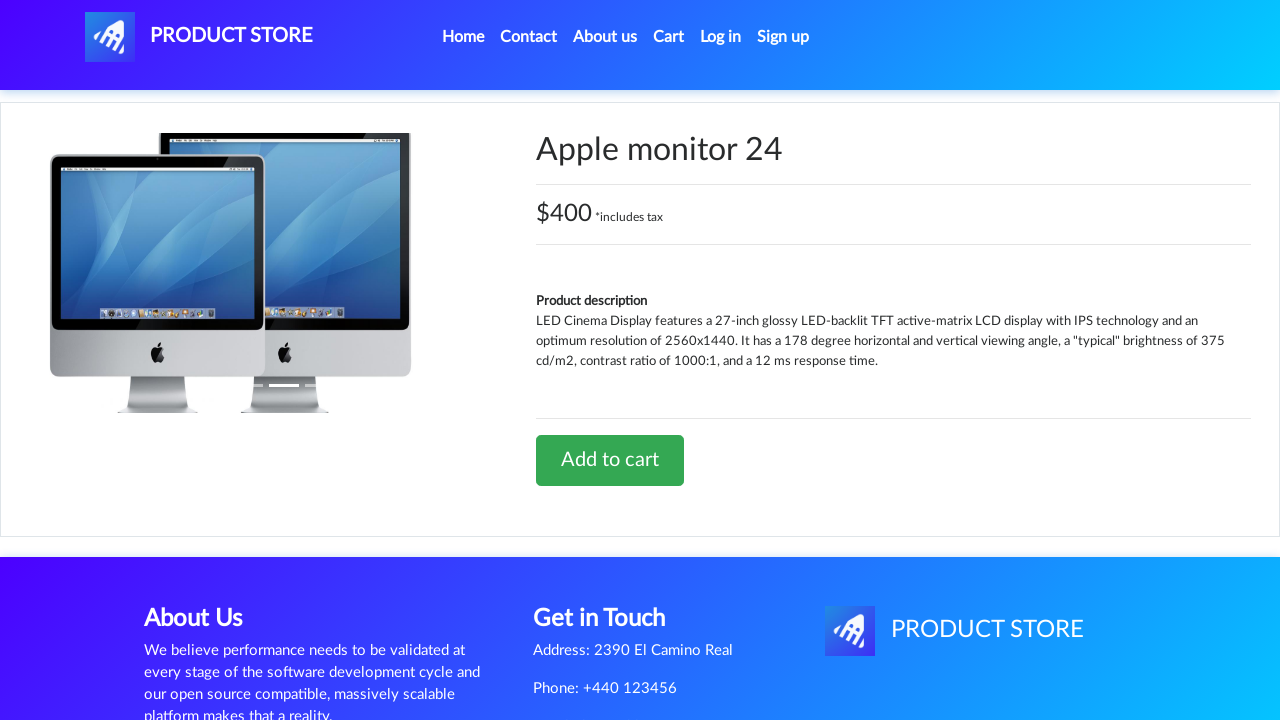

Add to cart button appeared
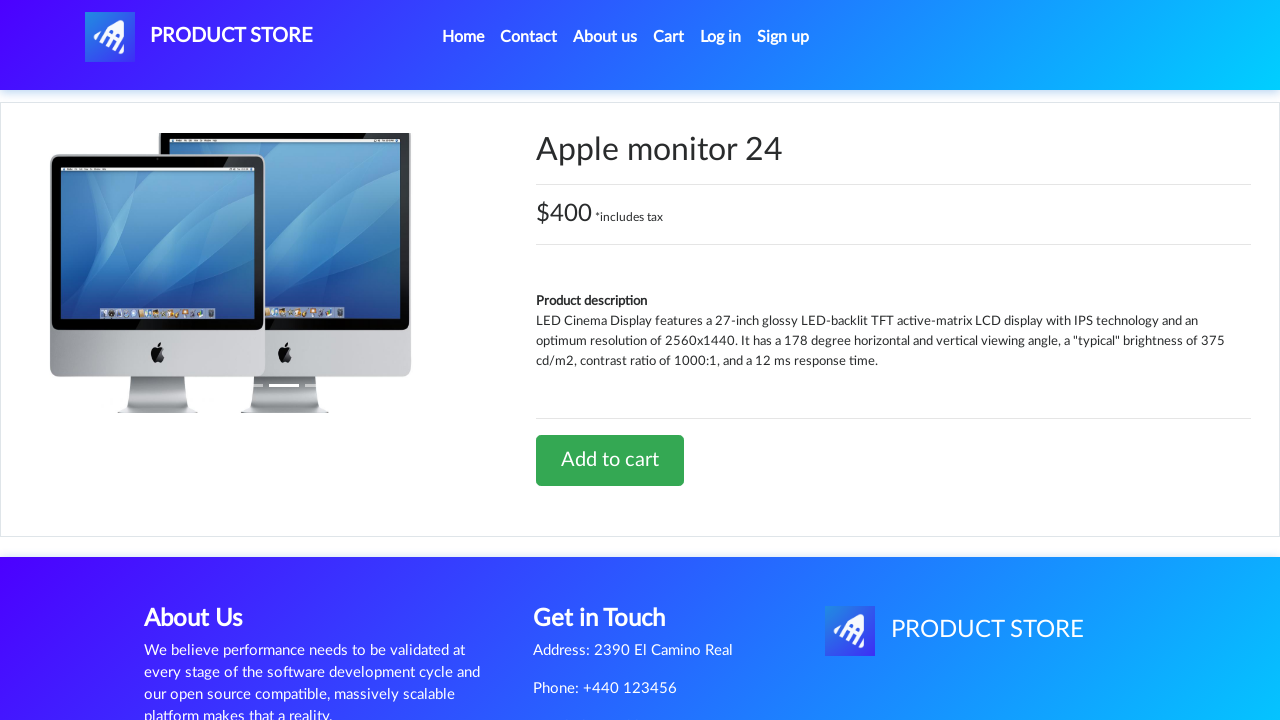

Clicked Add to cart button for Apple monitor 24 at (610, 460) on text=Add to cart
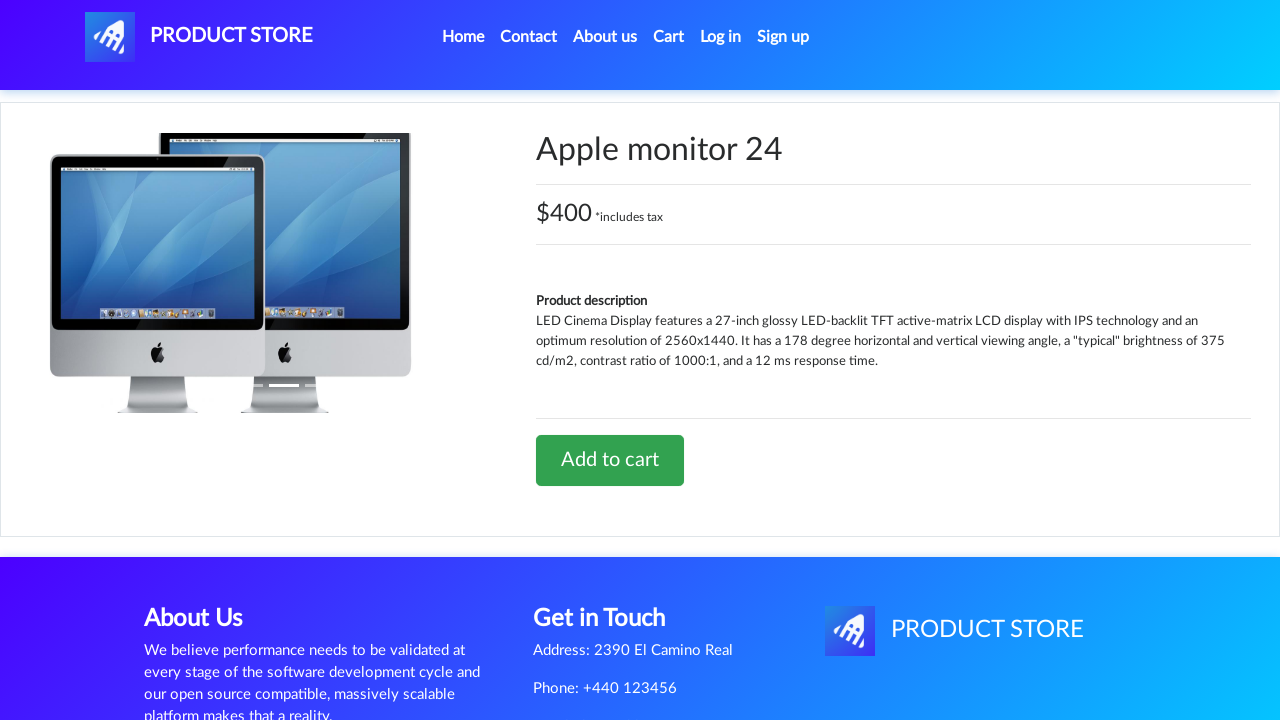

Clicked on Cart navigation link at (669, 37) on a.nav-link:has-text('Cart')
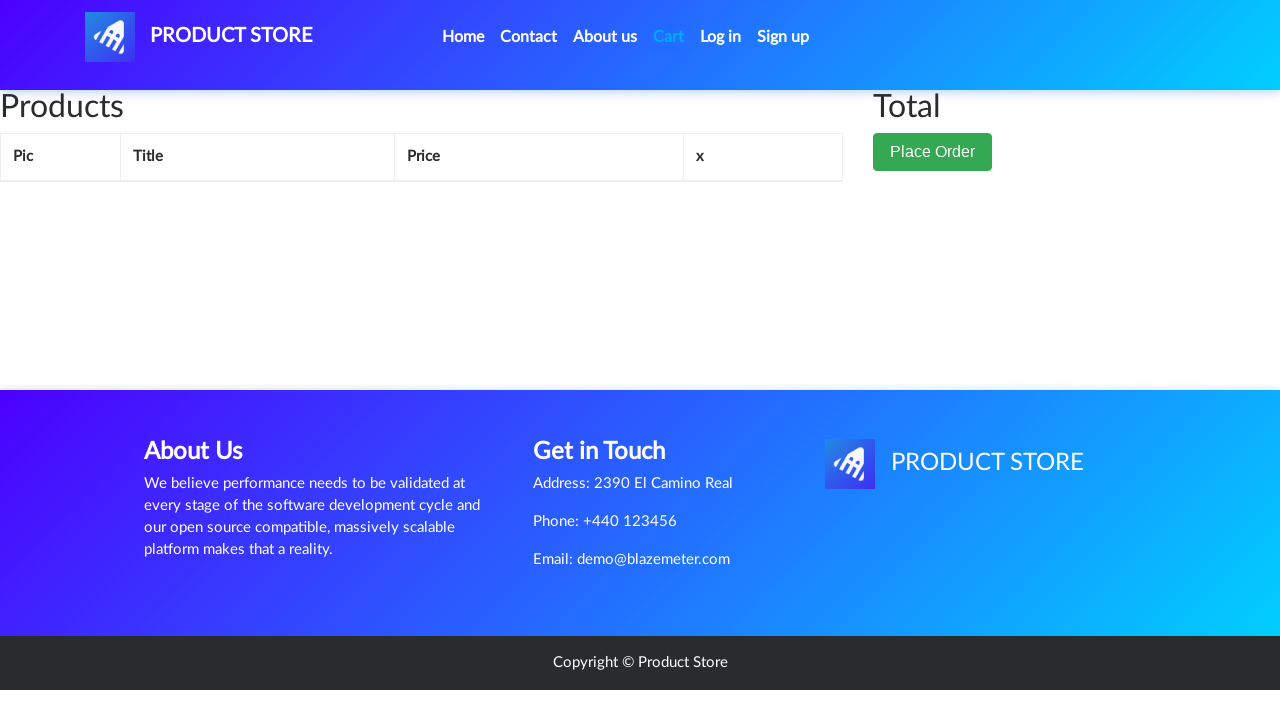

Apple monitor 24 is visible in cart
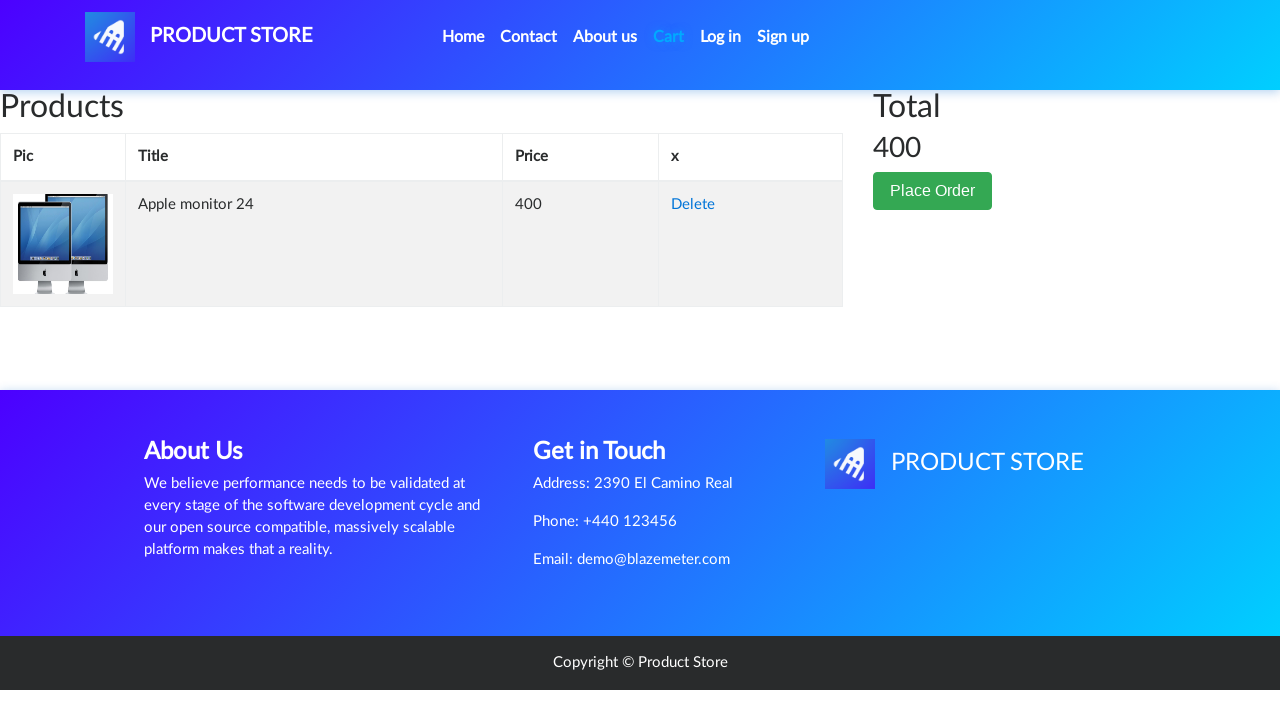

Clicked Delete button to remove Apple monitor 24 from cart at (693, 205) on text=Delete
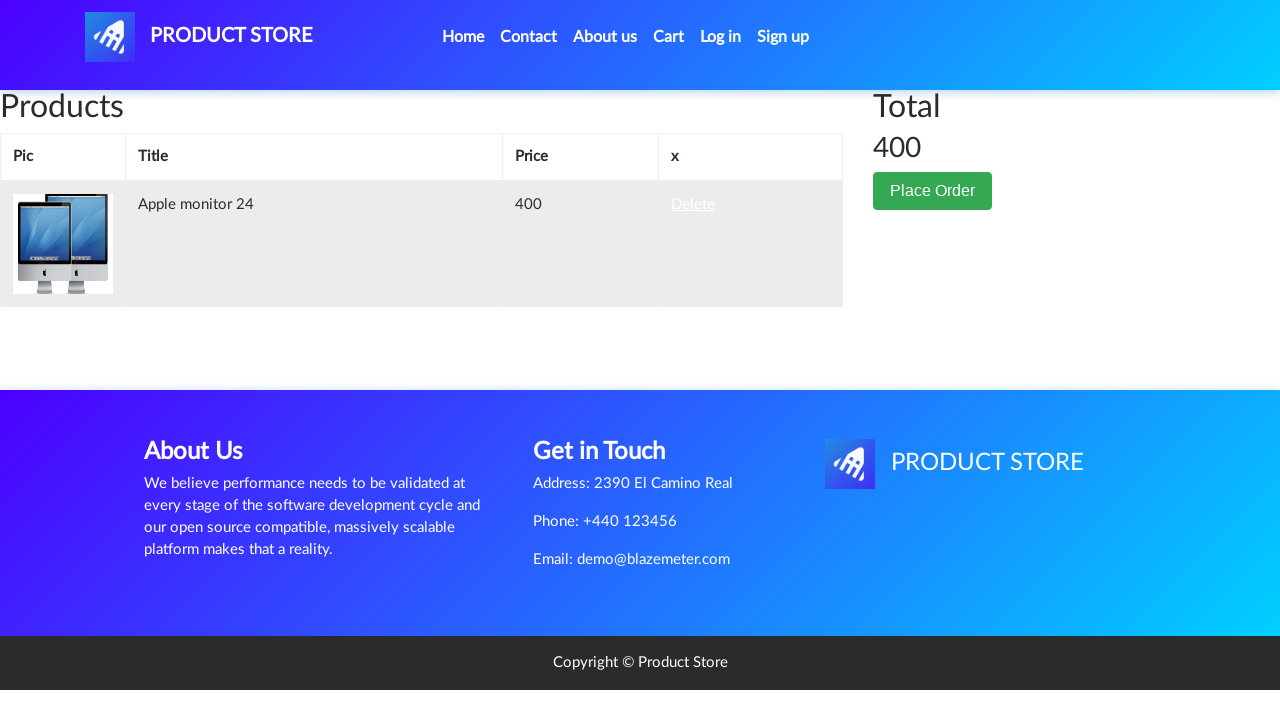

Waited 2 seconds for item to be removed from cart
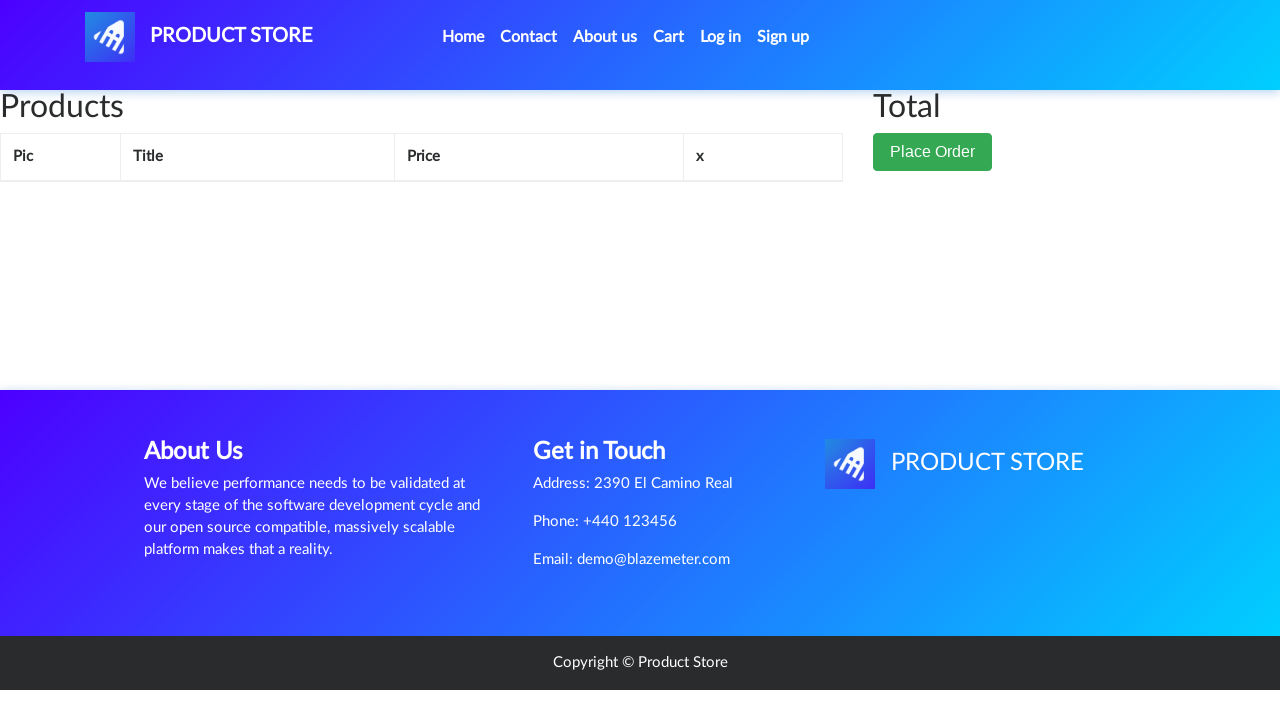

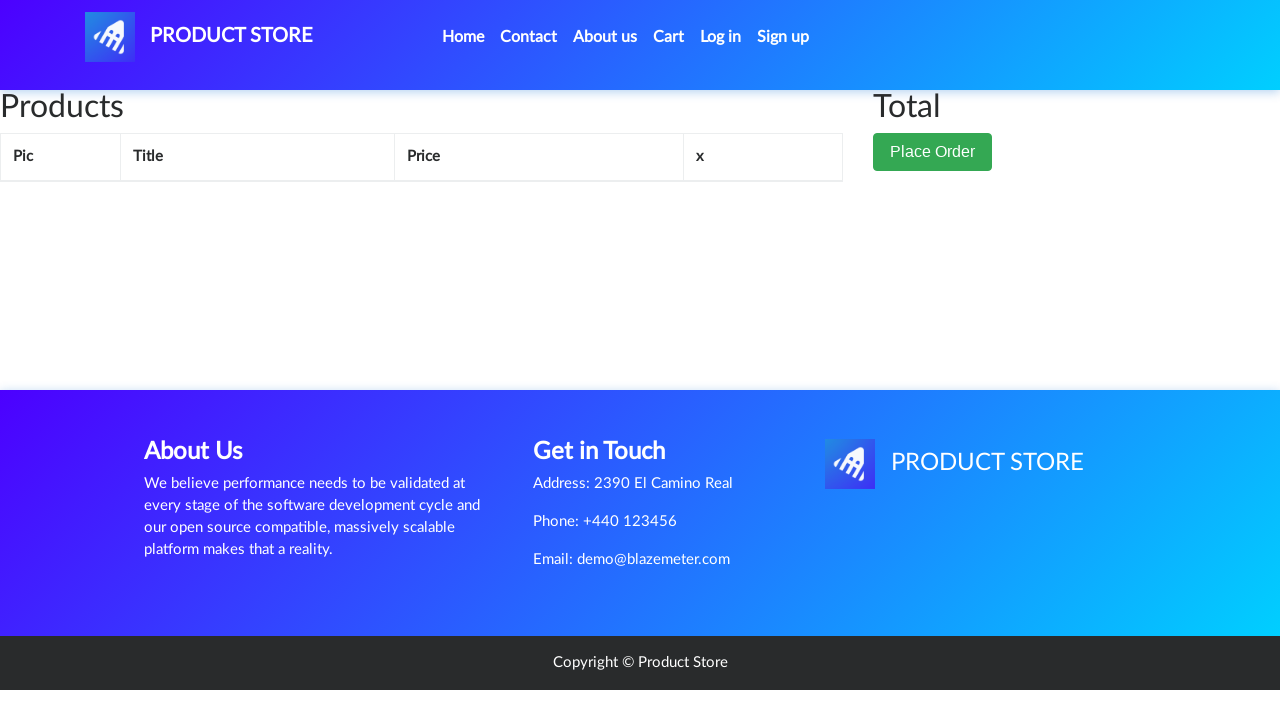